Tests JavaScript alert handling by clicking a button that triggers an alert and then accepting/dismissing the alert dialog

Starting URL: https://demoqa.com/alerts

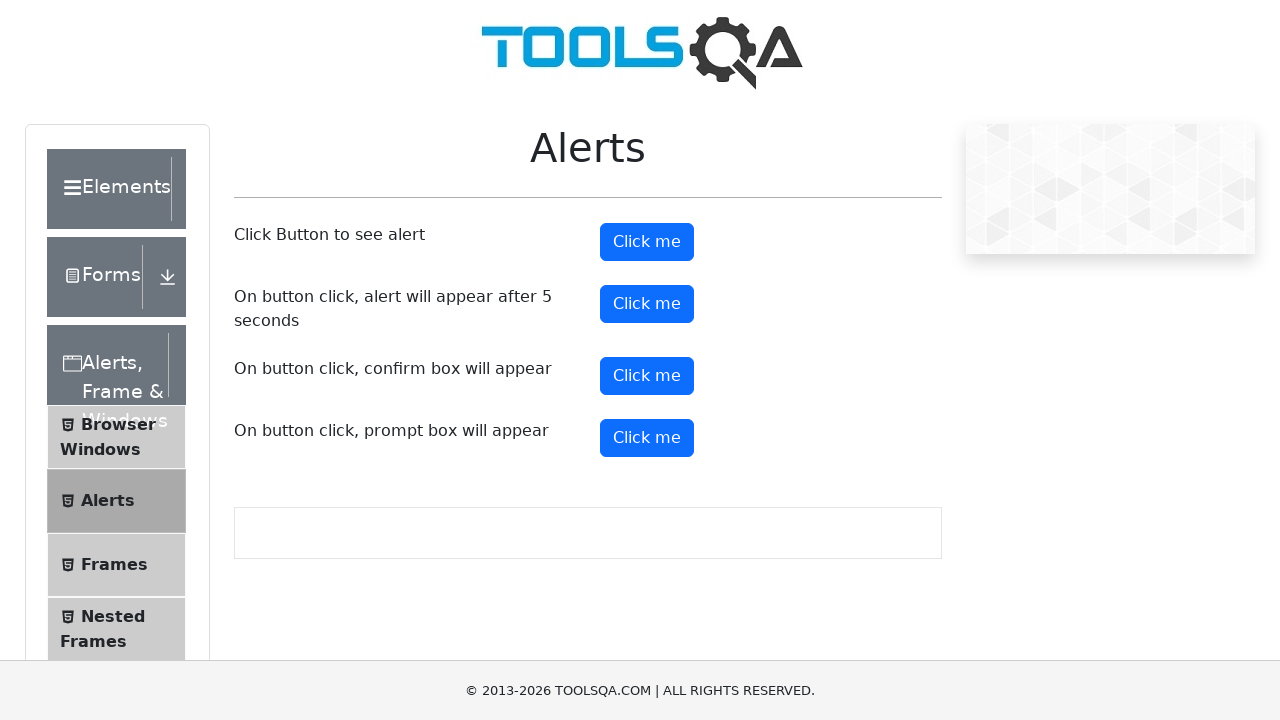

Clicked alert button to trigger JavaScript alert at (647, 242) on #alertButton
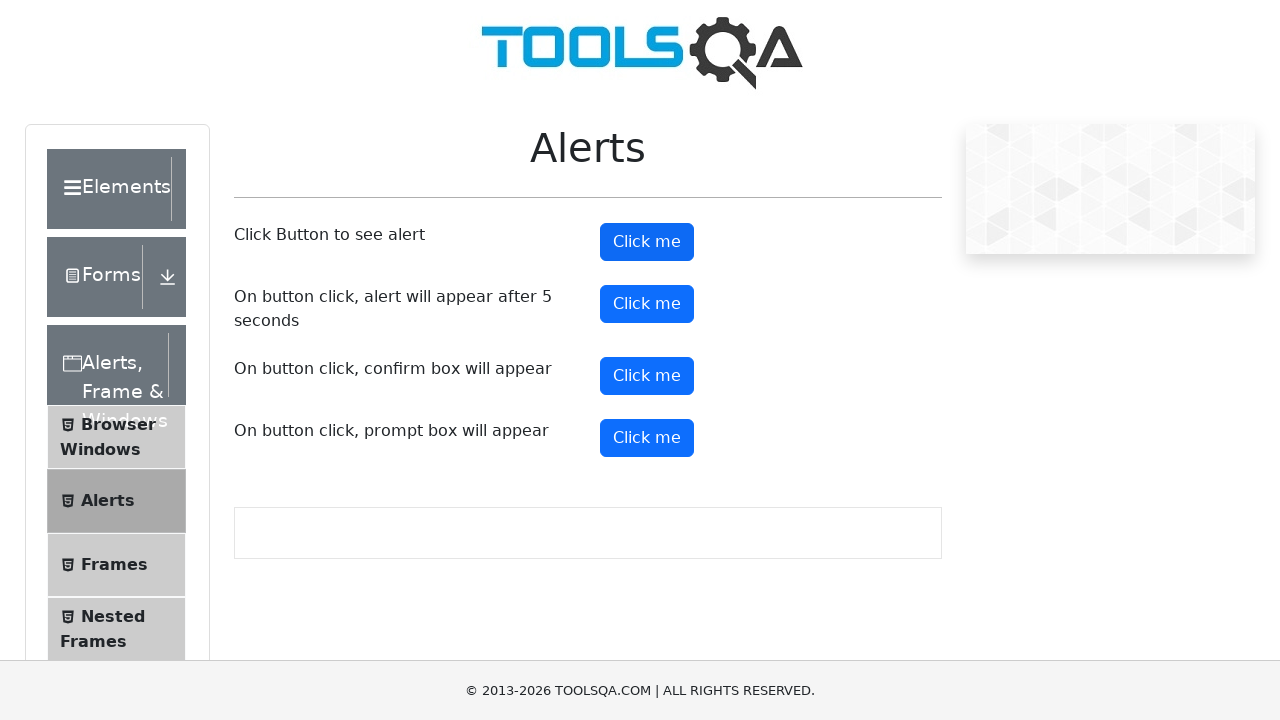

Set up dialog handler to accept alerts
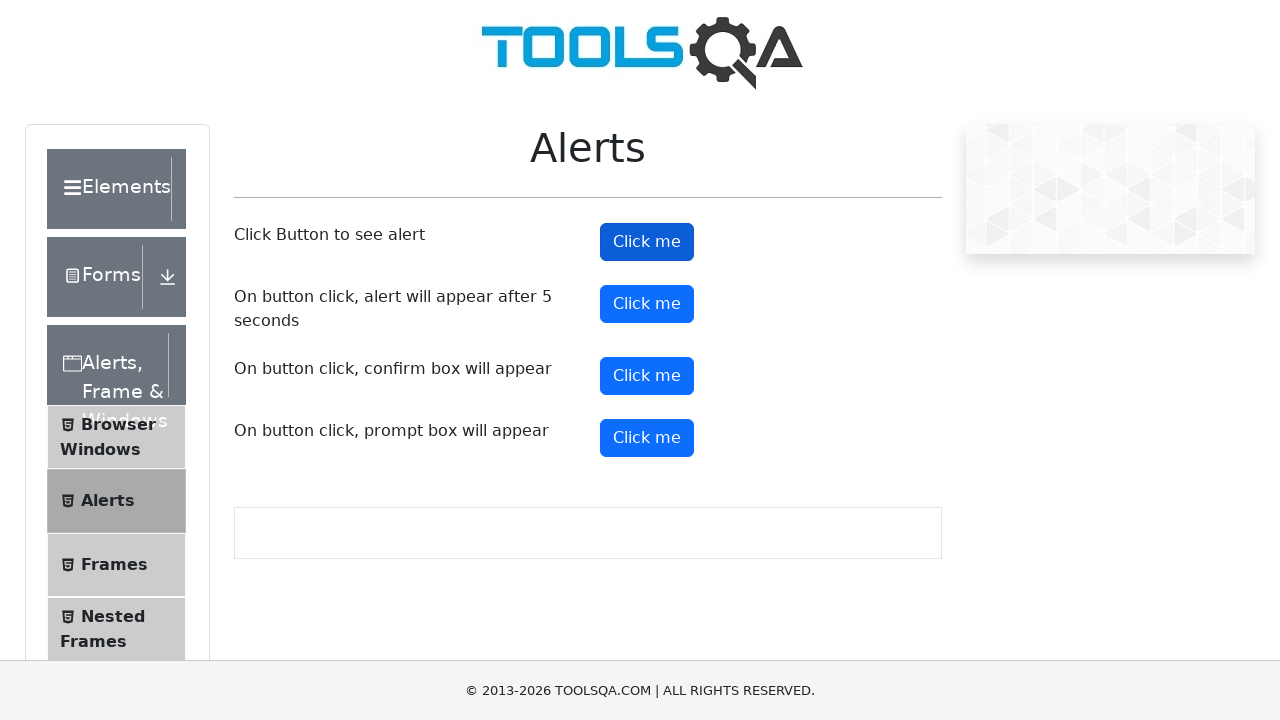

Waited 500ms for alert to be processed
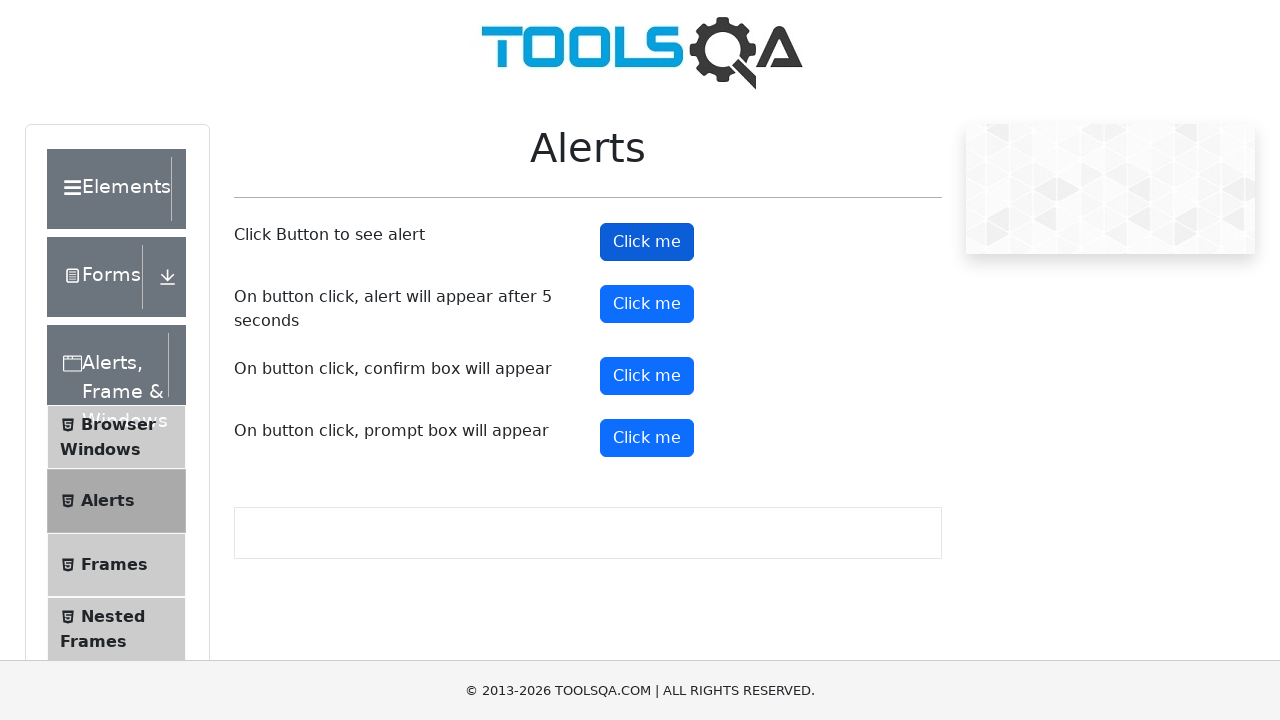

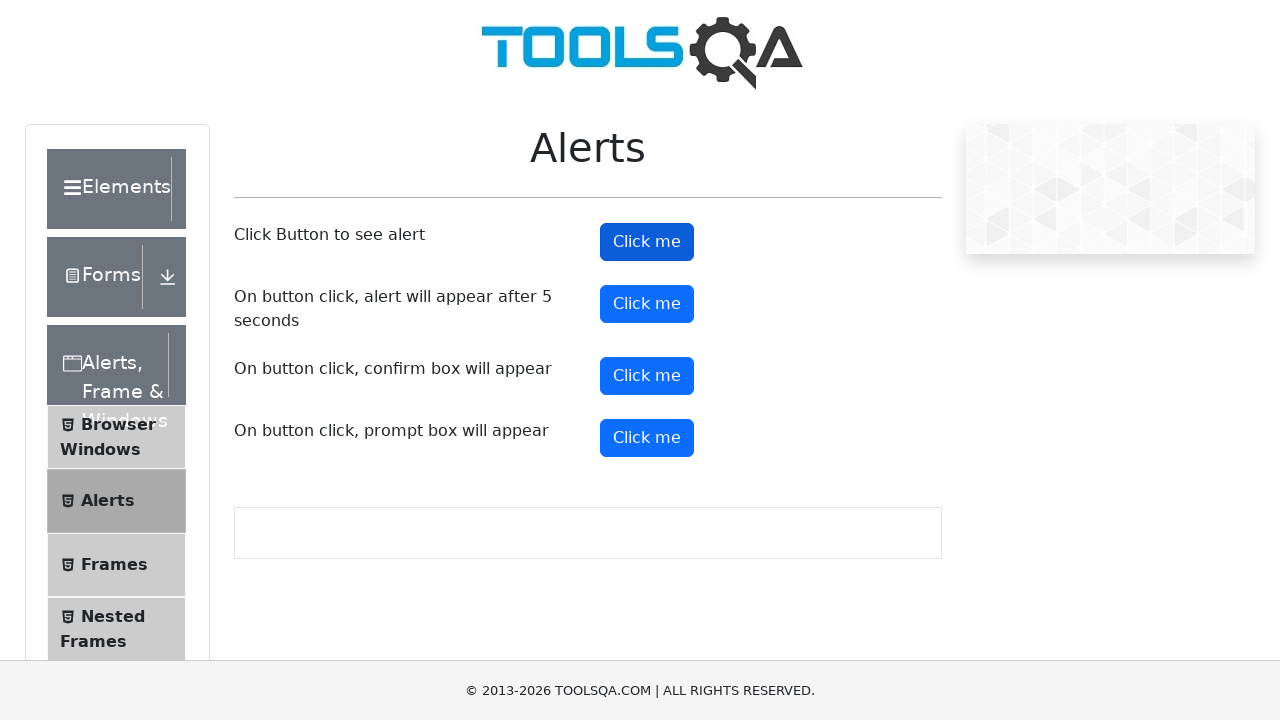